Tests navigation to the Playwright Python documentation page by clicking the docs link

Starting URL: https://playwright.dev/python/

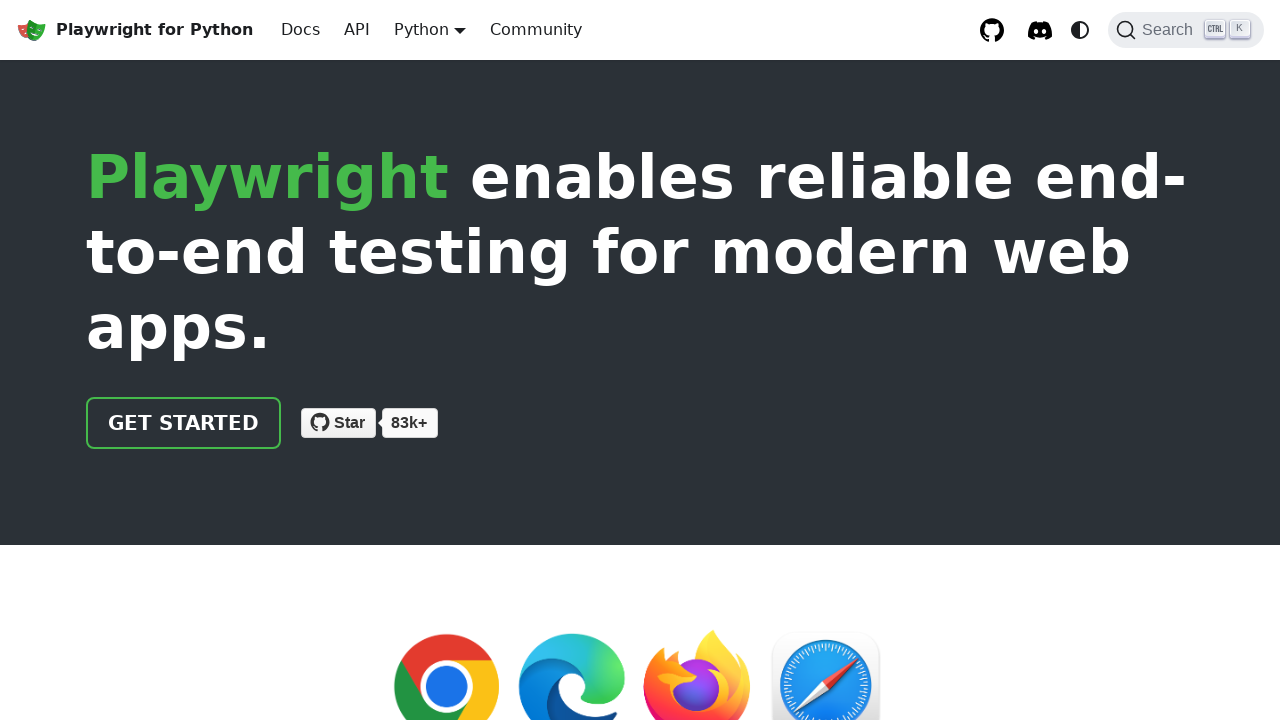

Clicked on the docs link at (300, 30) on internal:role=link[name="docs"i]
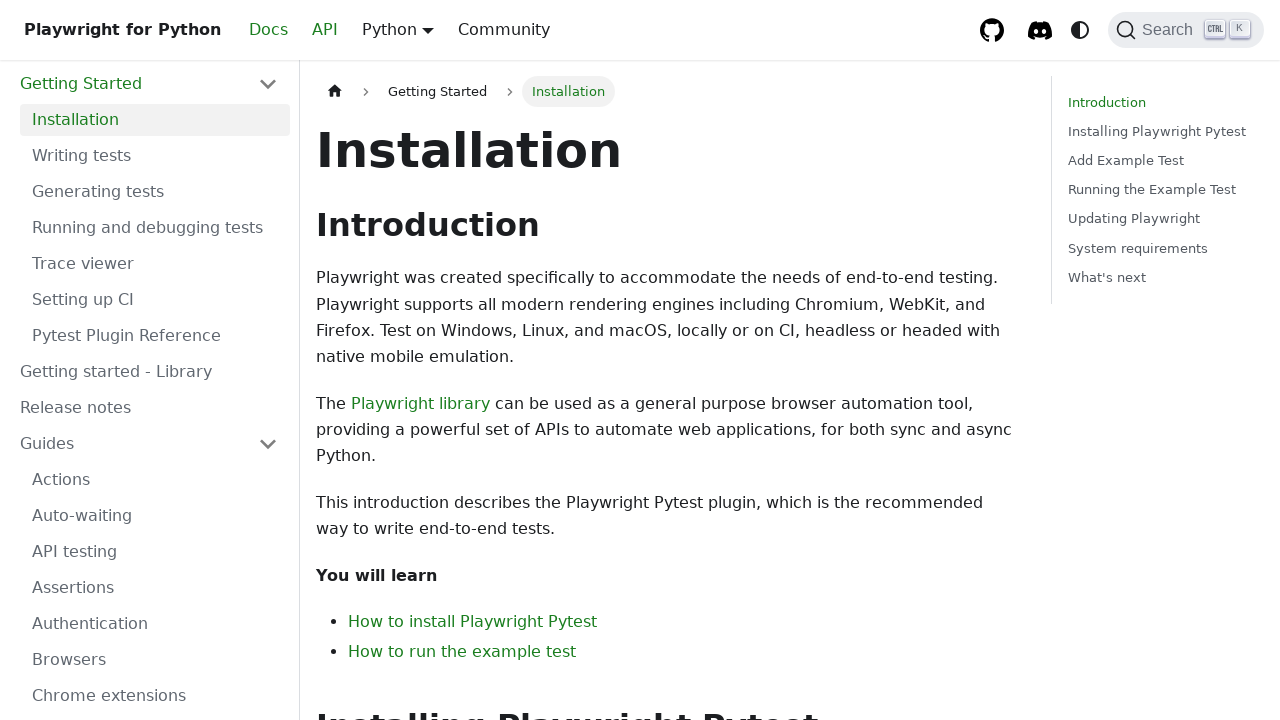

Playwright Python documentation page loaded
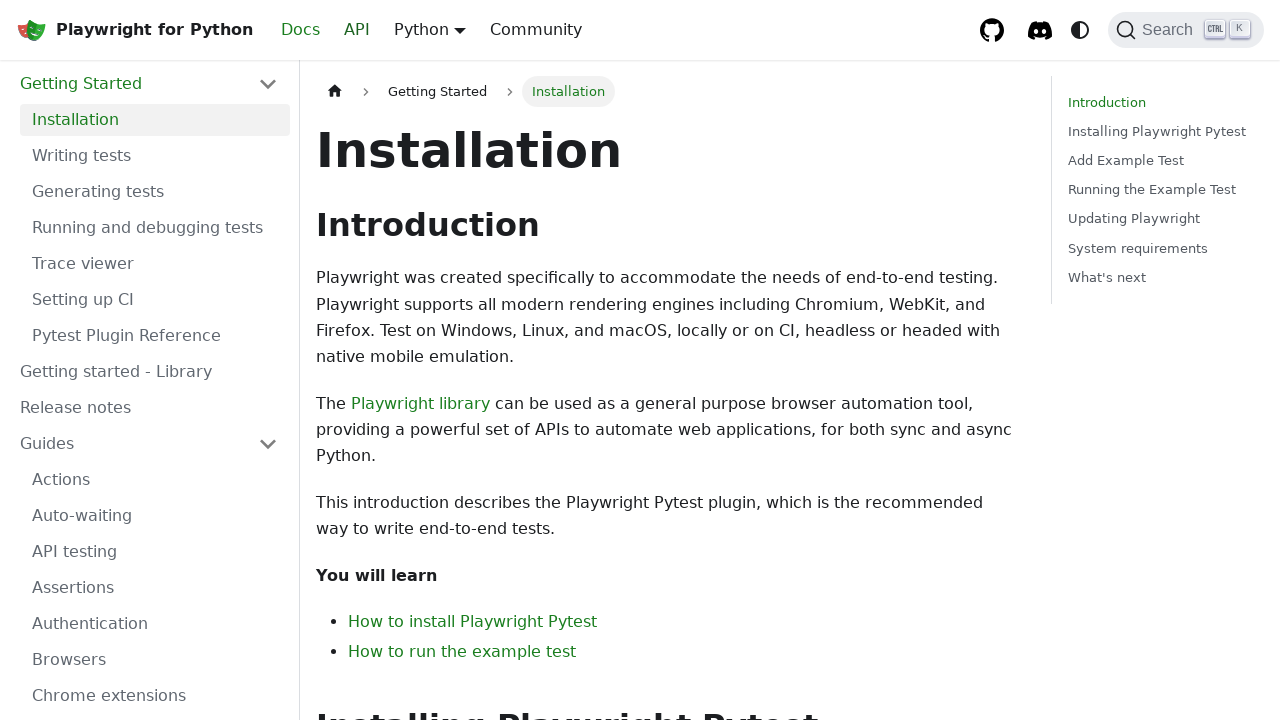

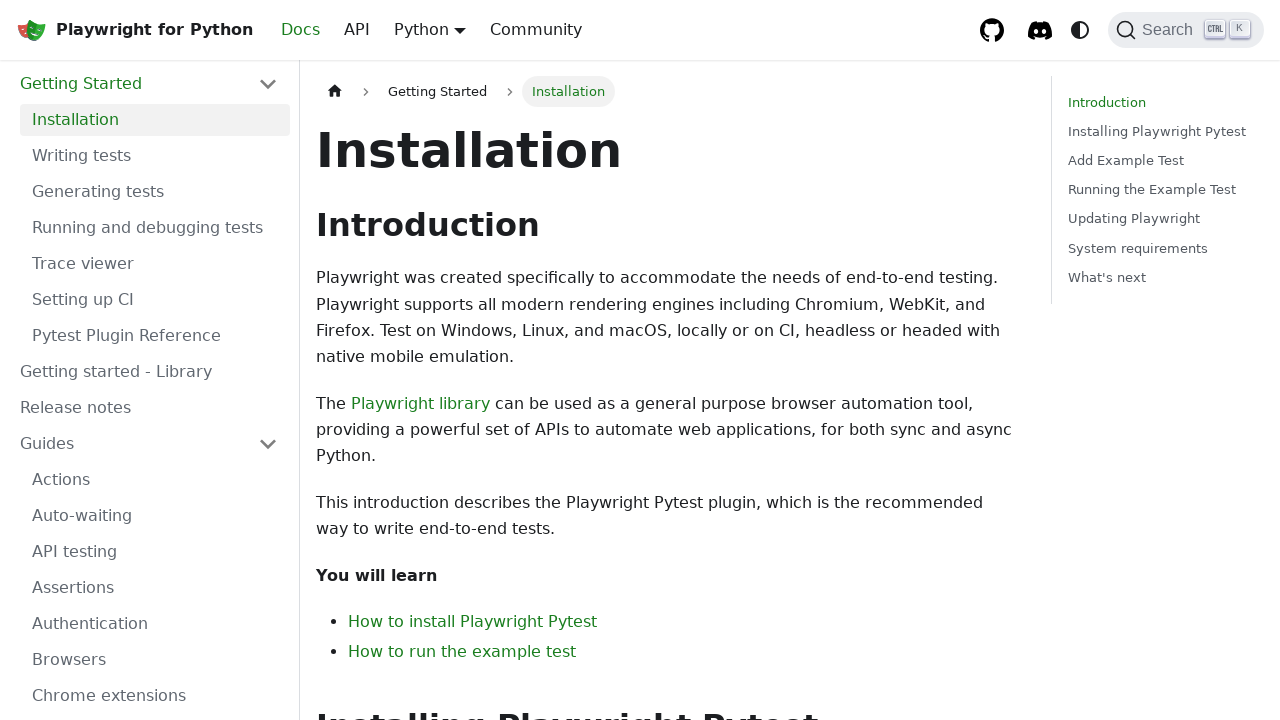